Tests form input functionality by filling a name field, then navigates to the shop page via JavaScript click, and scrolls to the bottom of the page

Starting URL: https://rahulshettyacademy.com/angularpractice/

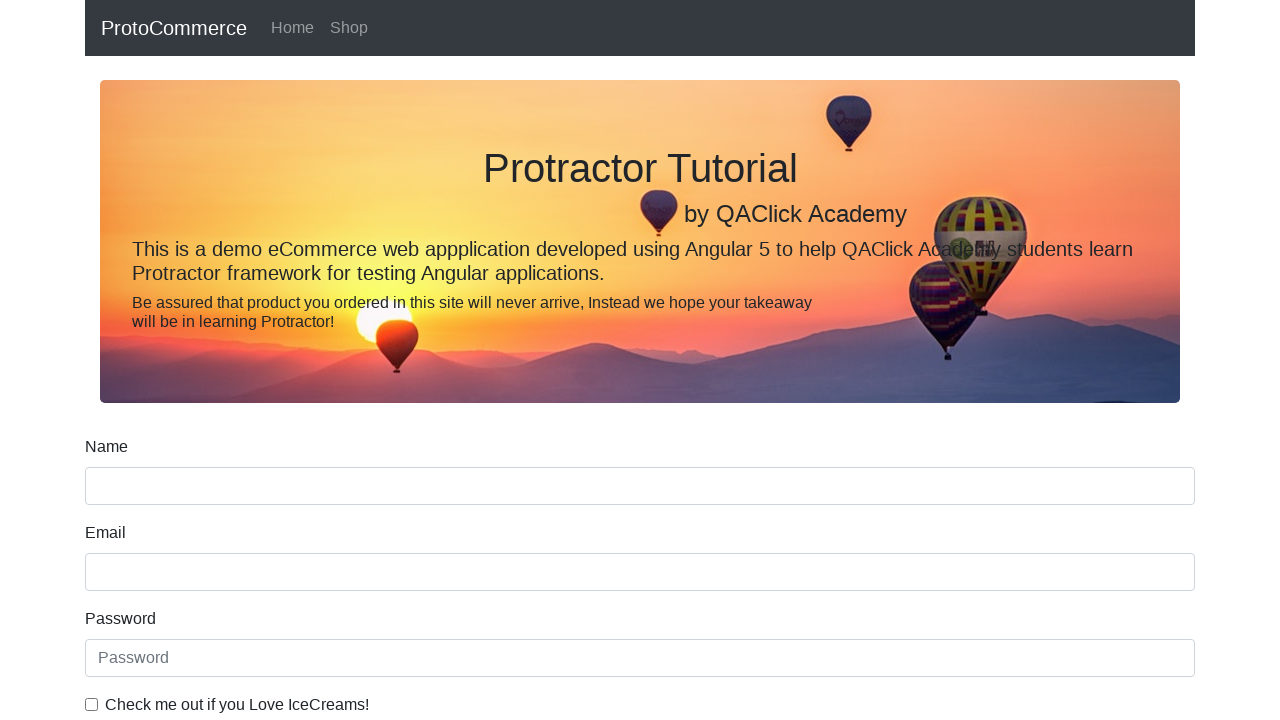

Filled name field with 'hello' on input[name='name']
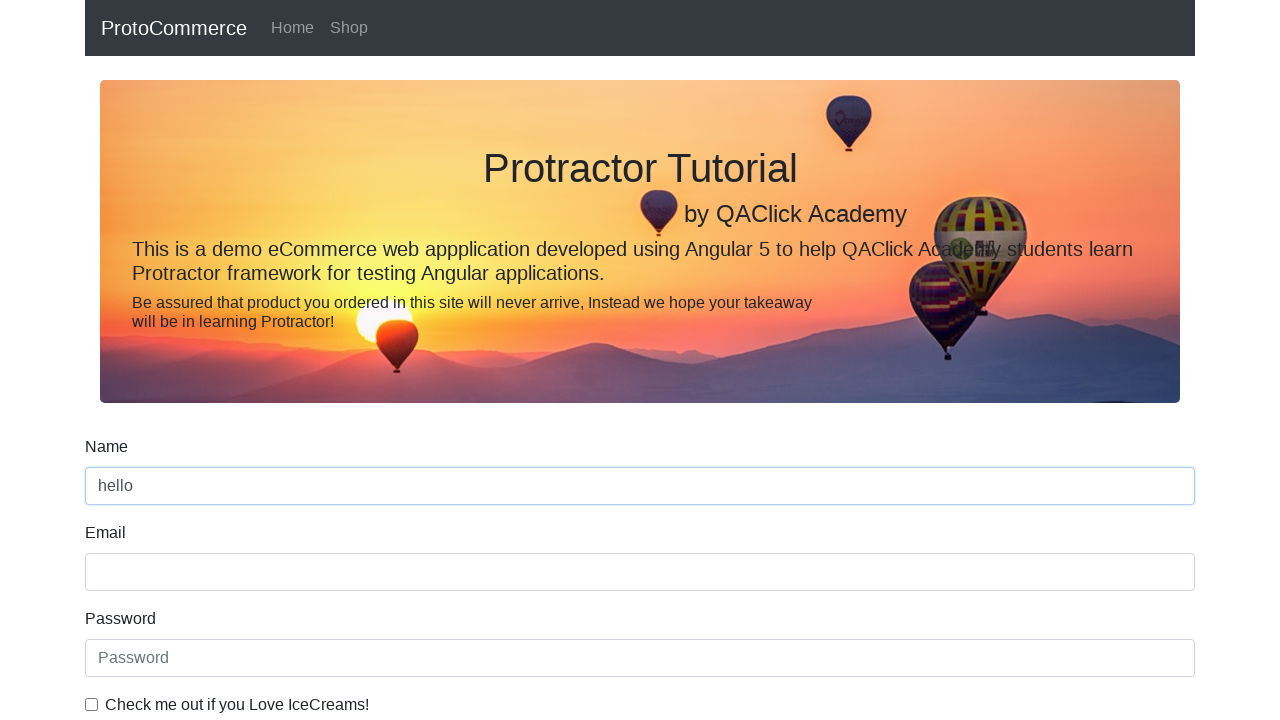

Clicked shop navigation link at (349, 28) on a[href*='shop']
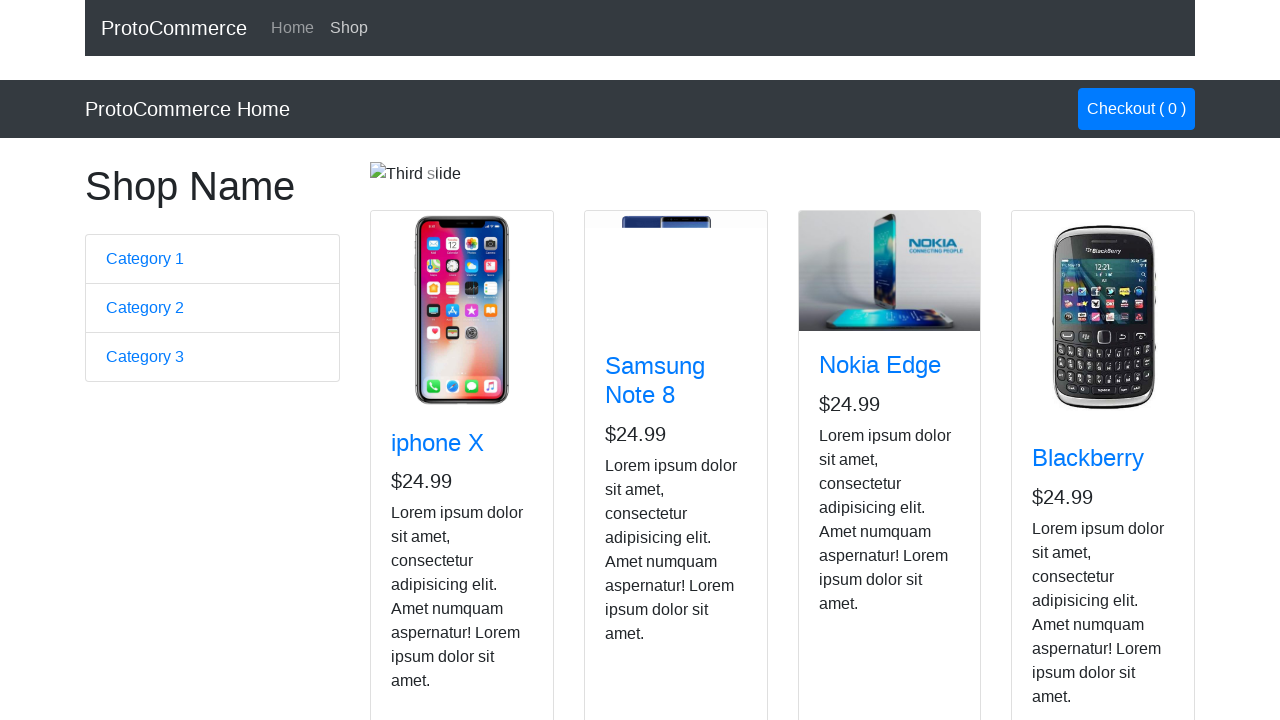

Scrolled to bottom of the page
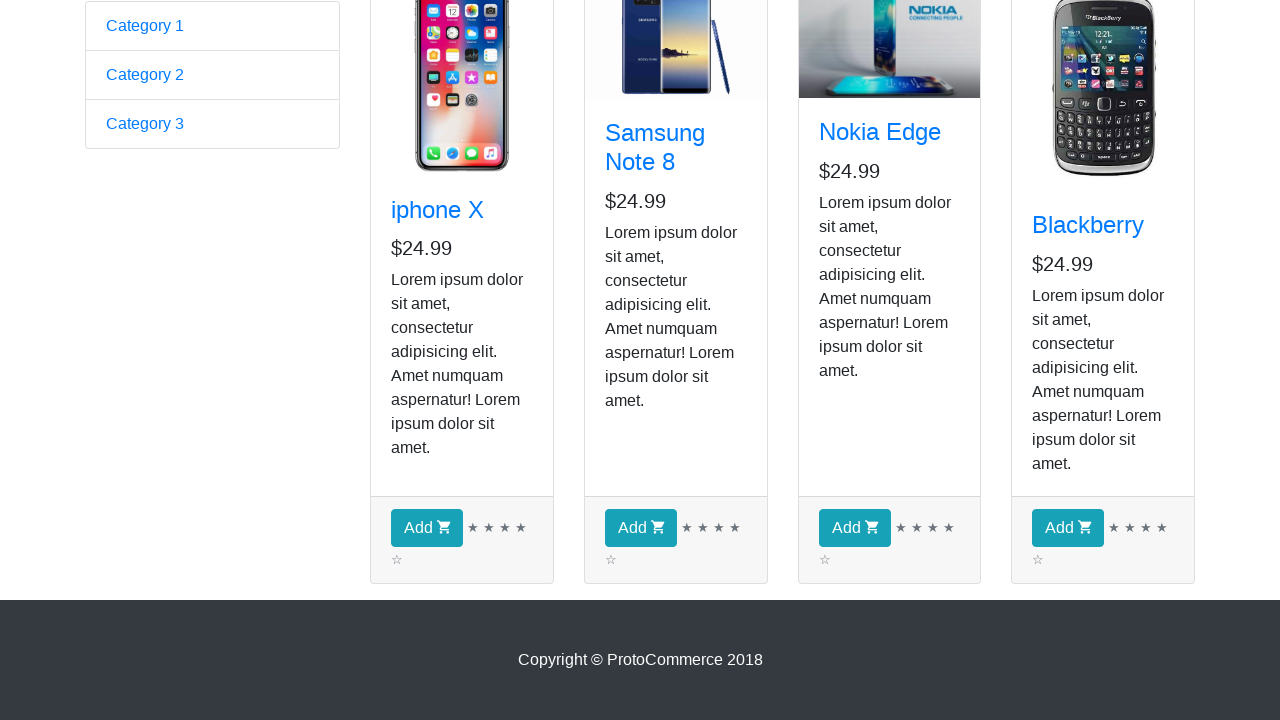

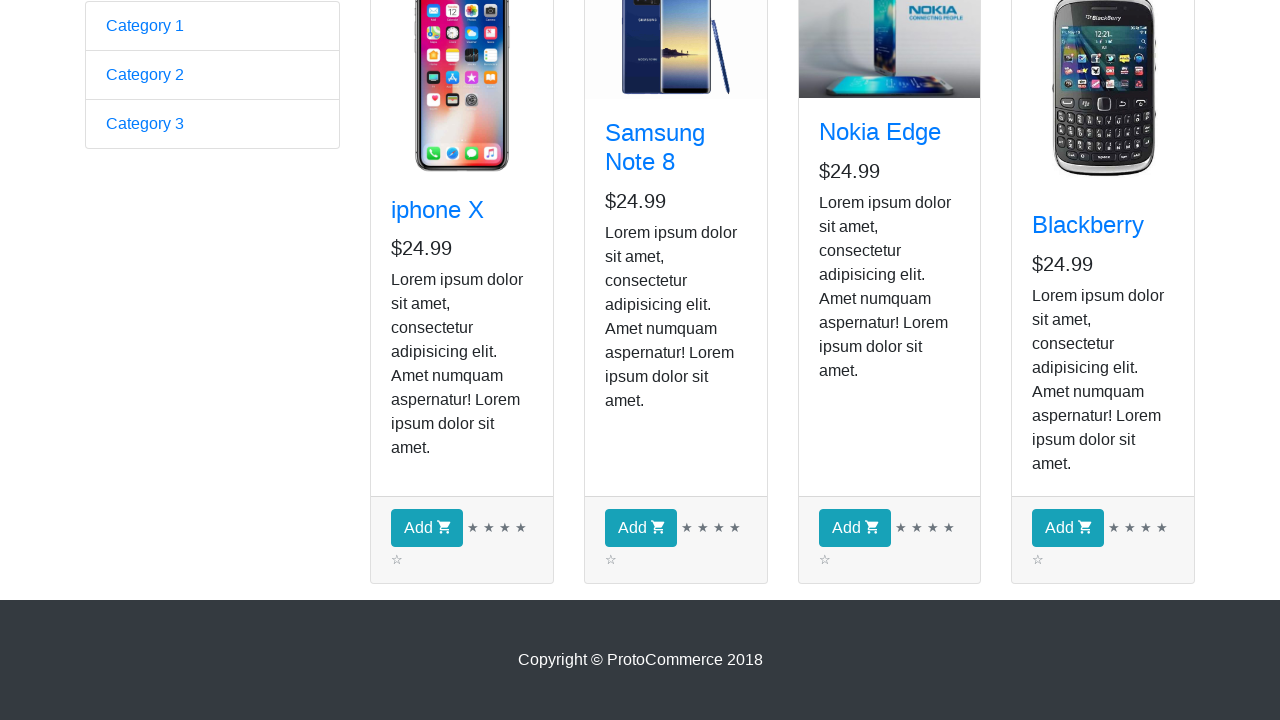